Tests browser window handling by clicking a button that opens a new window, switching to the new window to verify its content, then switching back to the parent window to confirm correct window management.

Starting URL: https://www.w3schools.com/jsref/met_win_open.asp

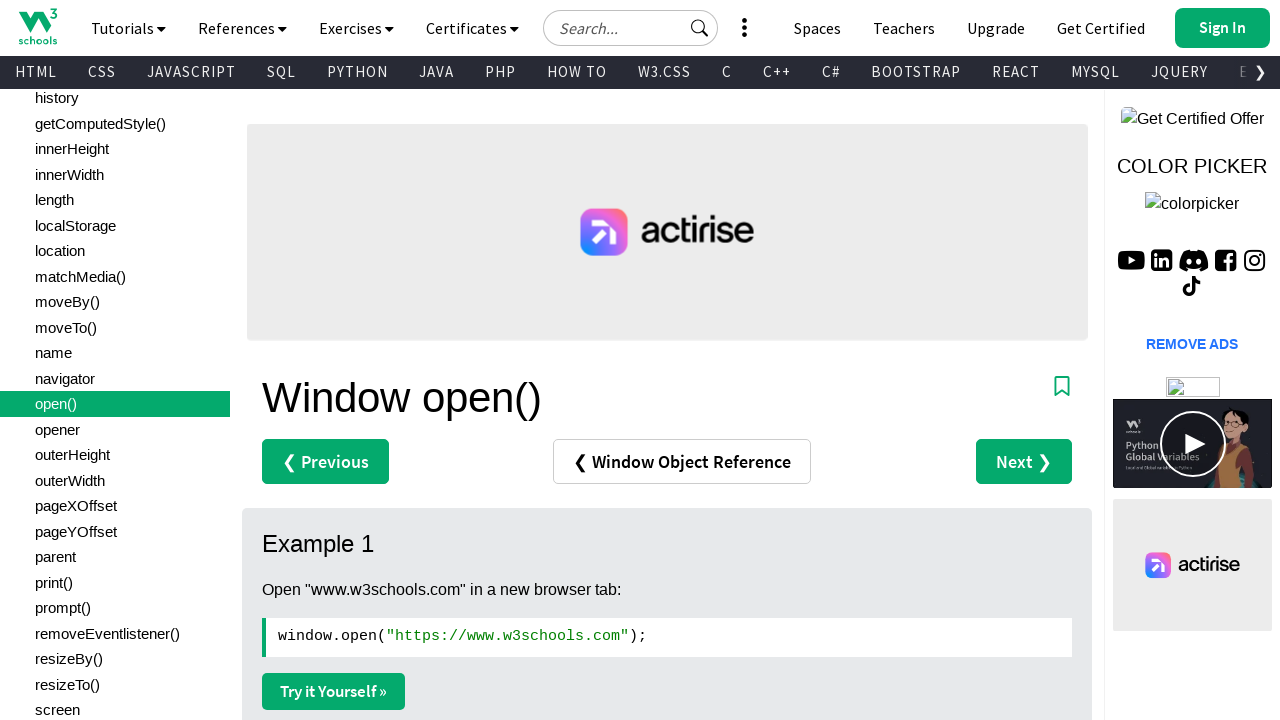

Verified page title is 'Window open() Method'
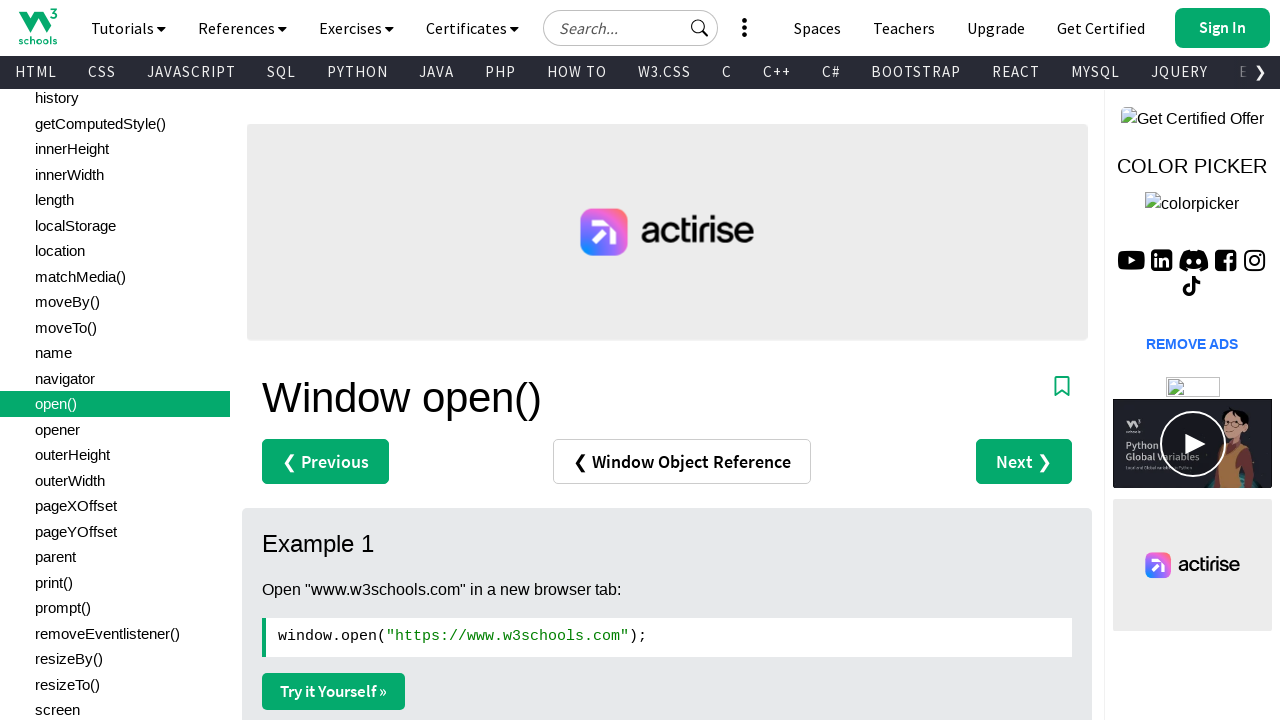

Clicked 'Try it Yourself' button to open new window at (334, 691) on xpath=//div[@id='main']//a[contains(@href, 'tryit')]
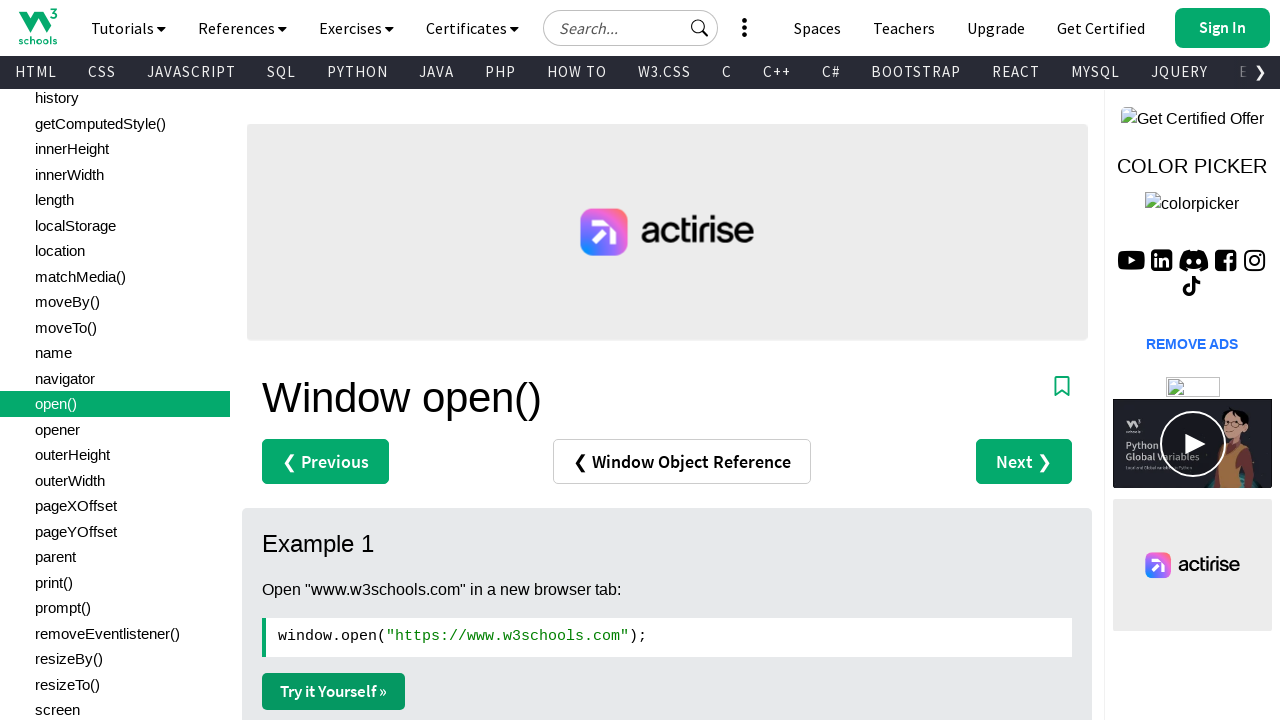

New window opened and captured
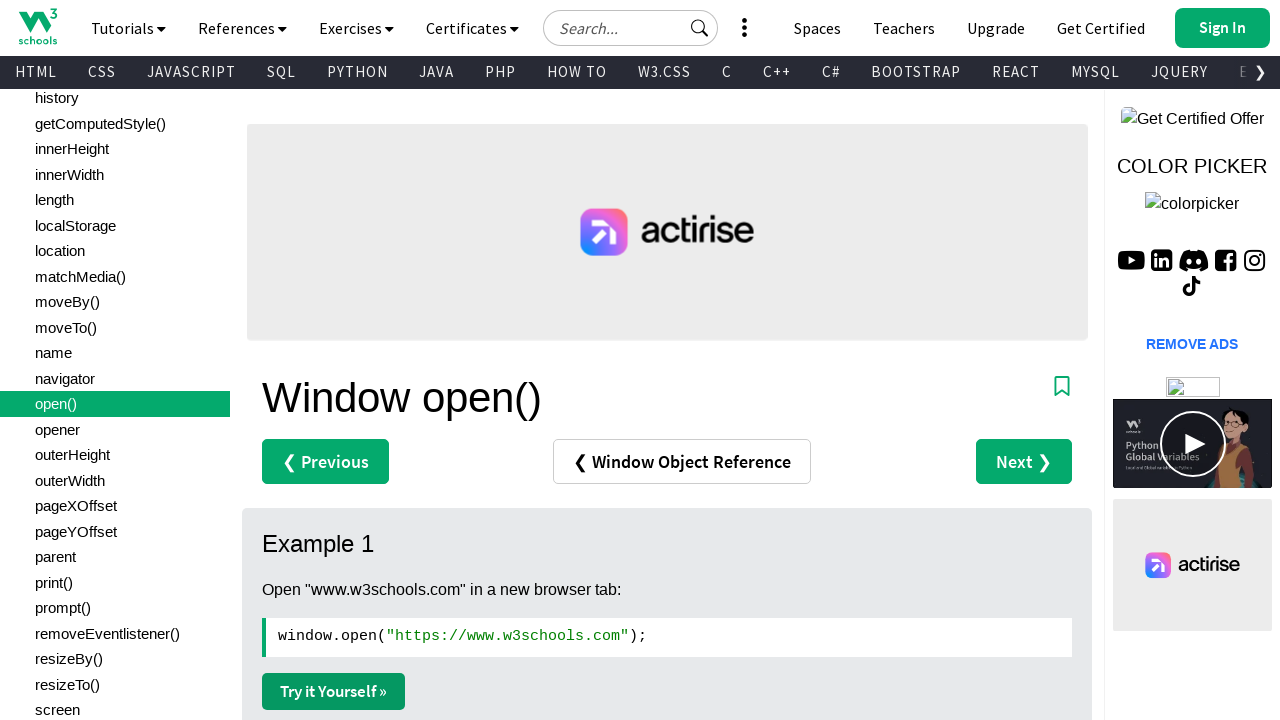

New window loaded completely
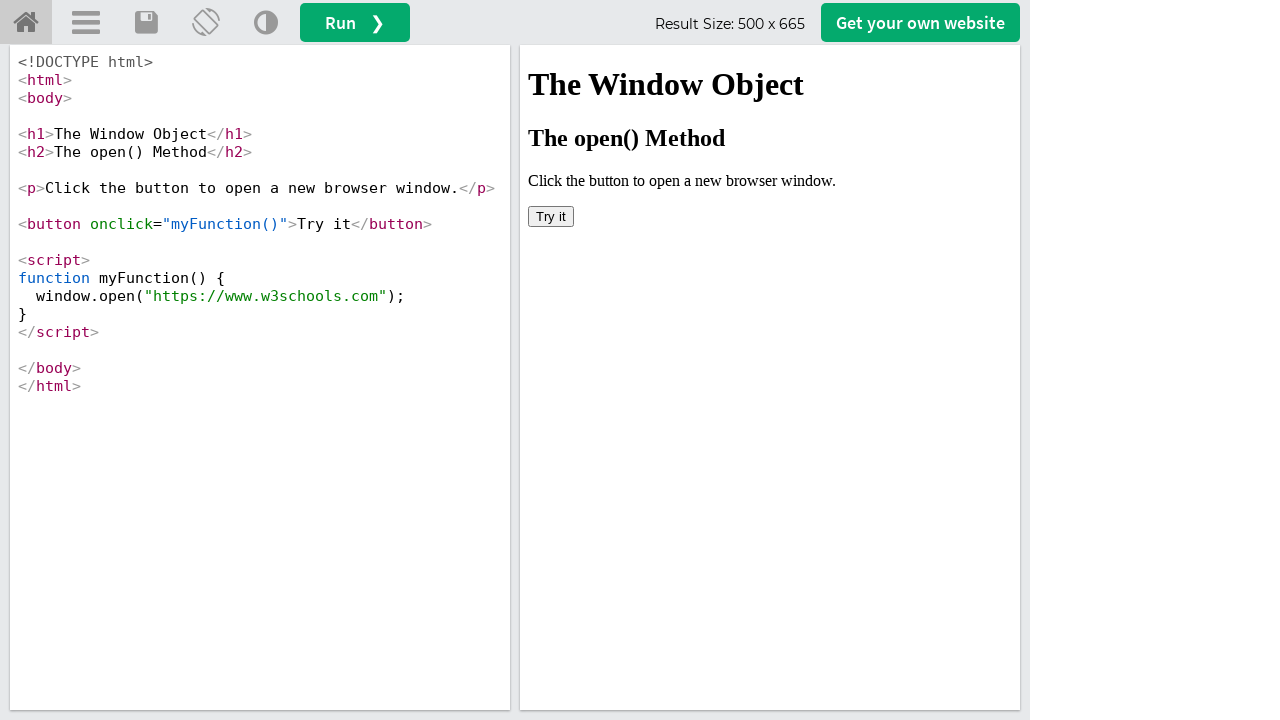

Verified new window title contains 'Tryit Editor'
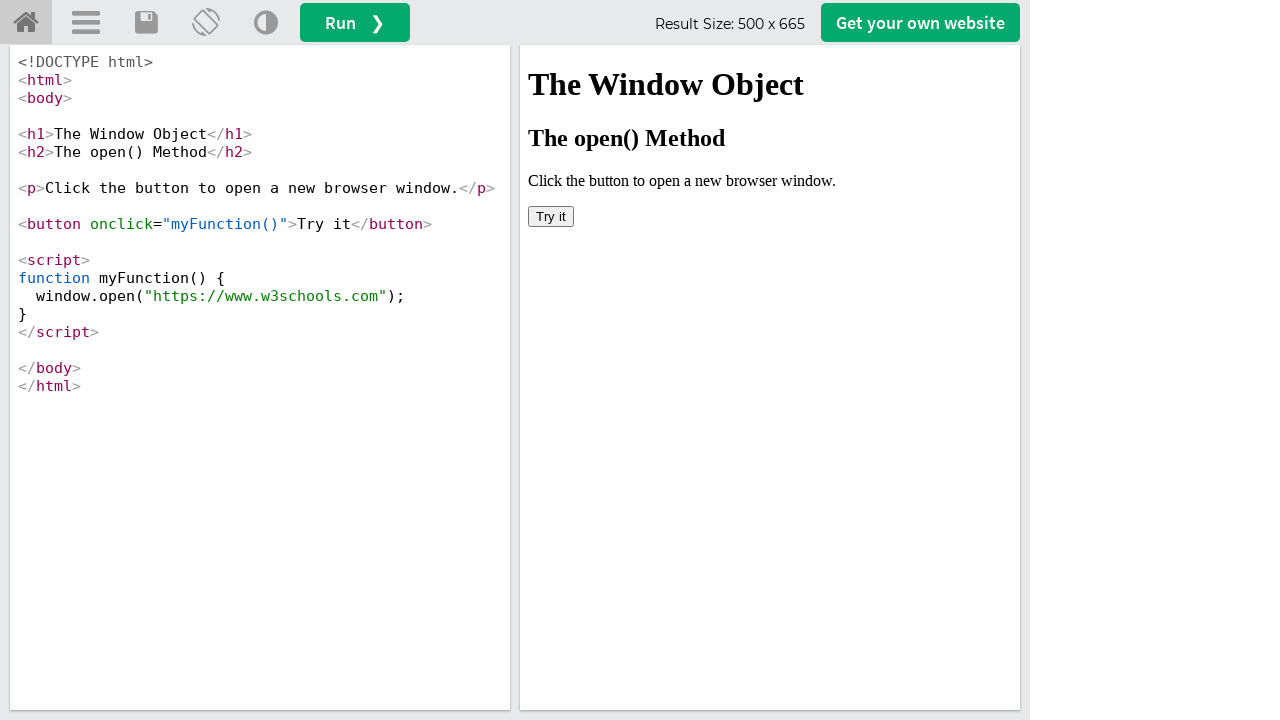

Switched back to parent window
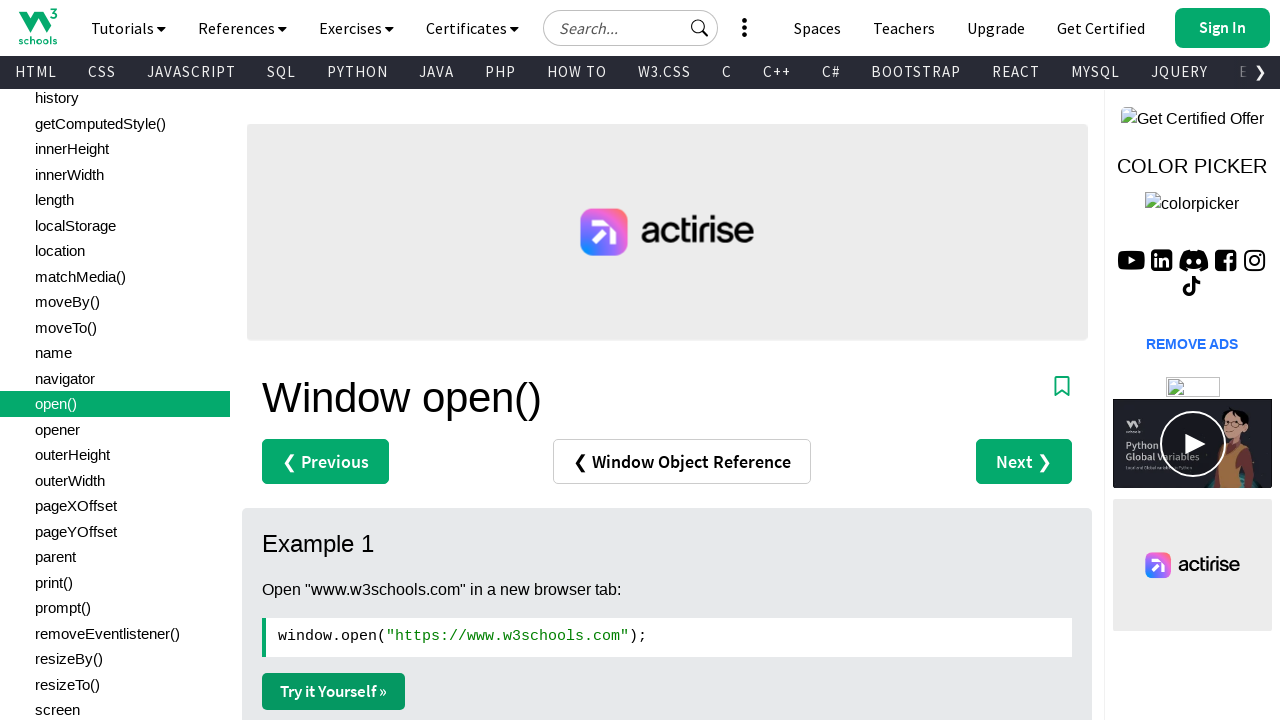

Verified parent window title is still 'Window open() Method'
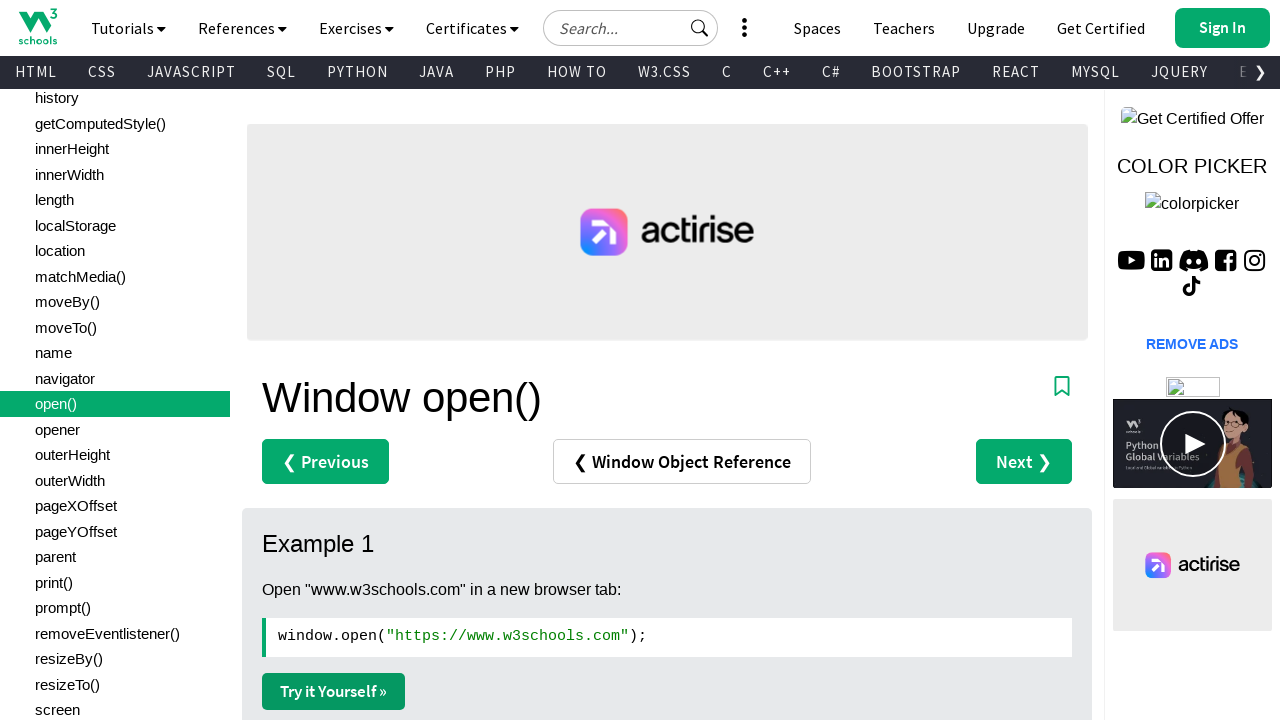

Closed new window
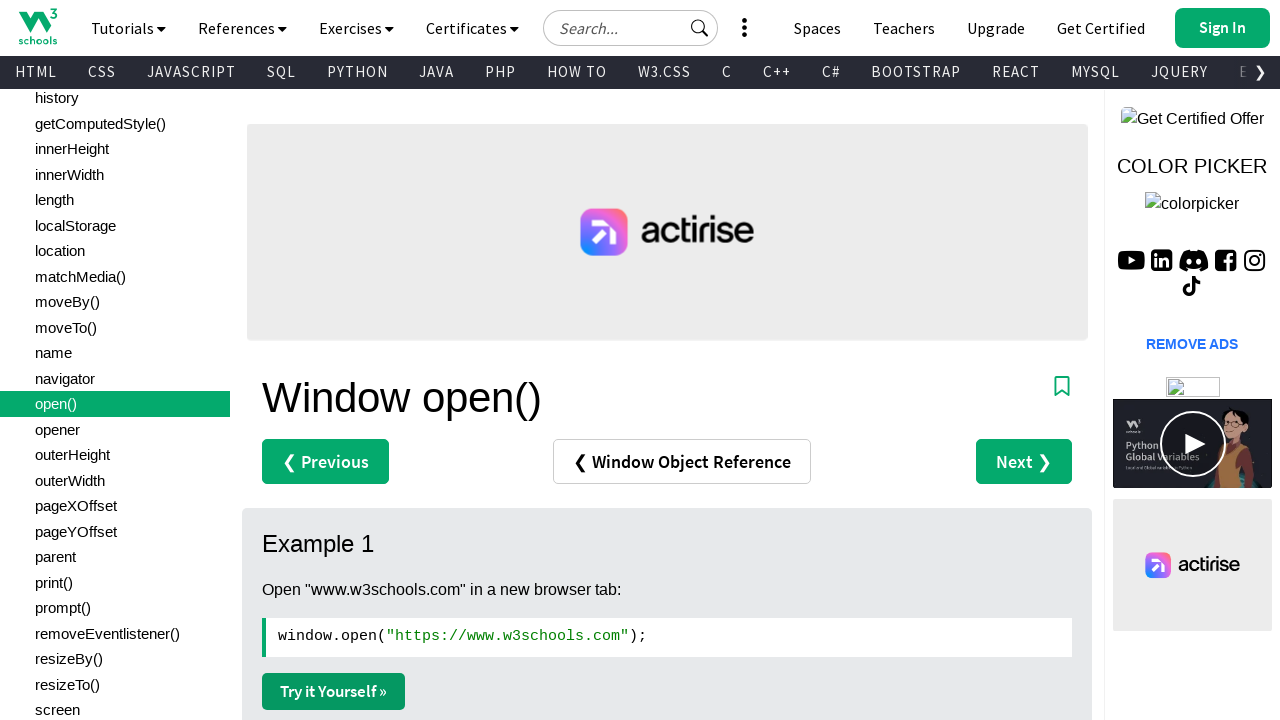

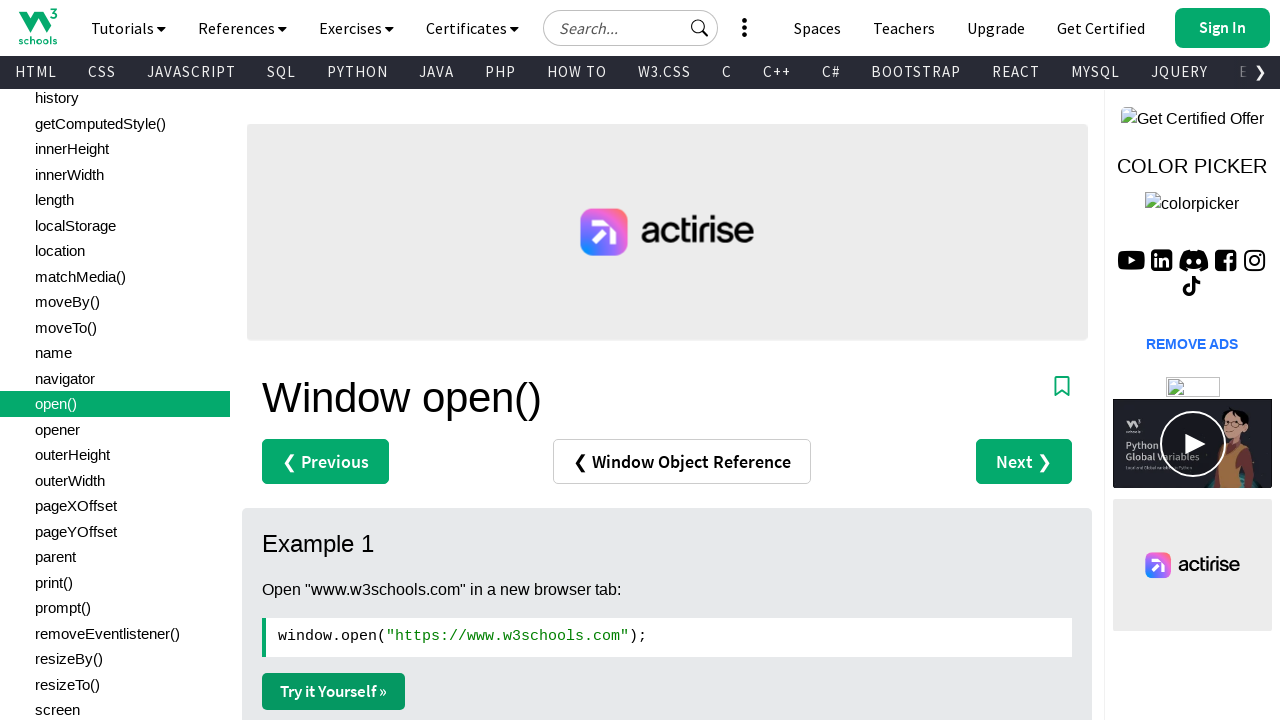